Tests responsive design by loading a webpage at different viewport sizes to verify proper rendering across mobile, tablet, and desktop dimensions

Starting URL: https://example.com

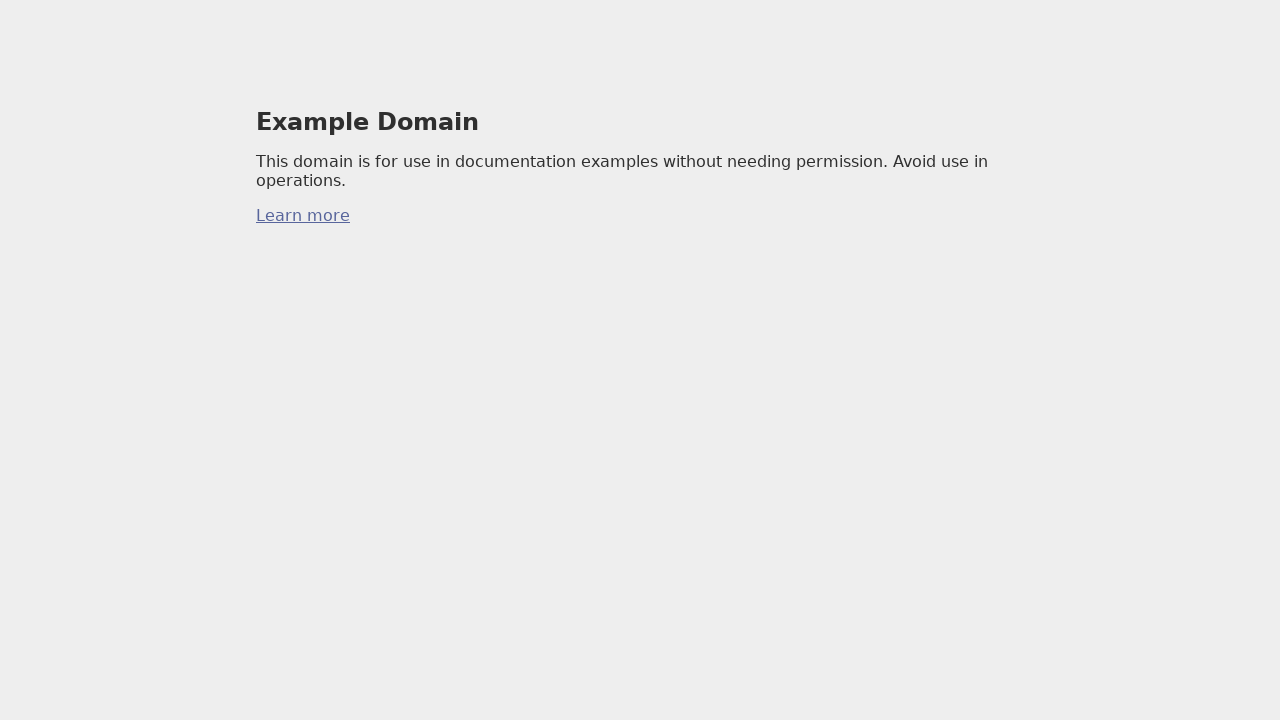

Set viewport size to Mobile dimensions (360x640)
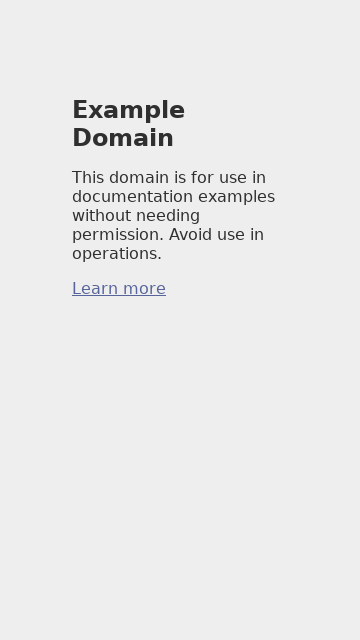

Reloaded page at Mobile viewport (360x640)
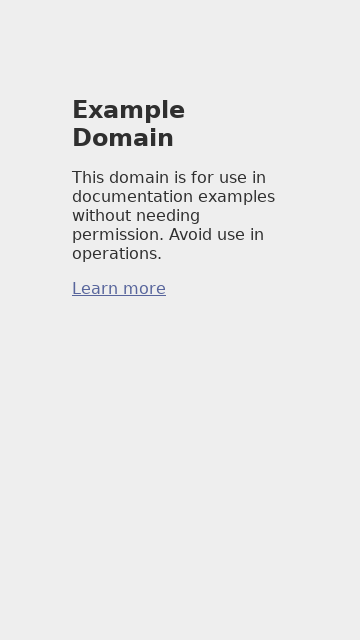

Page fully rendered at Mobile dimensions - network idle state reached
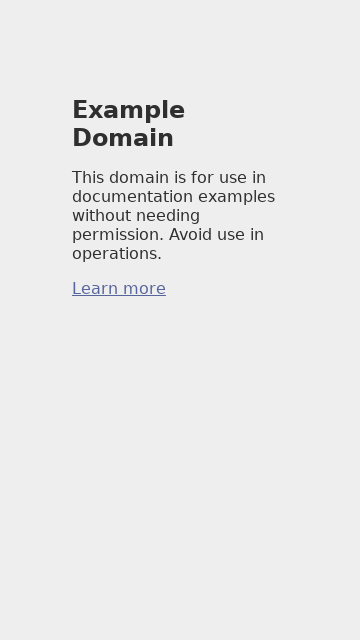

Set viewport size to Tablet dimensions (768x1024)
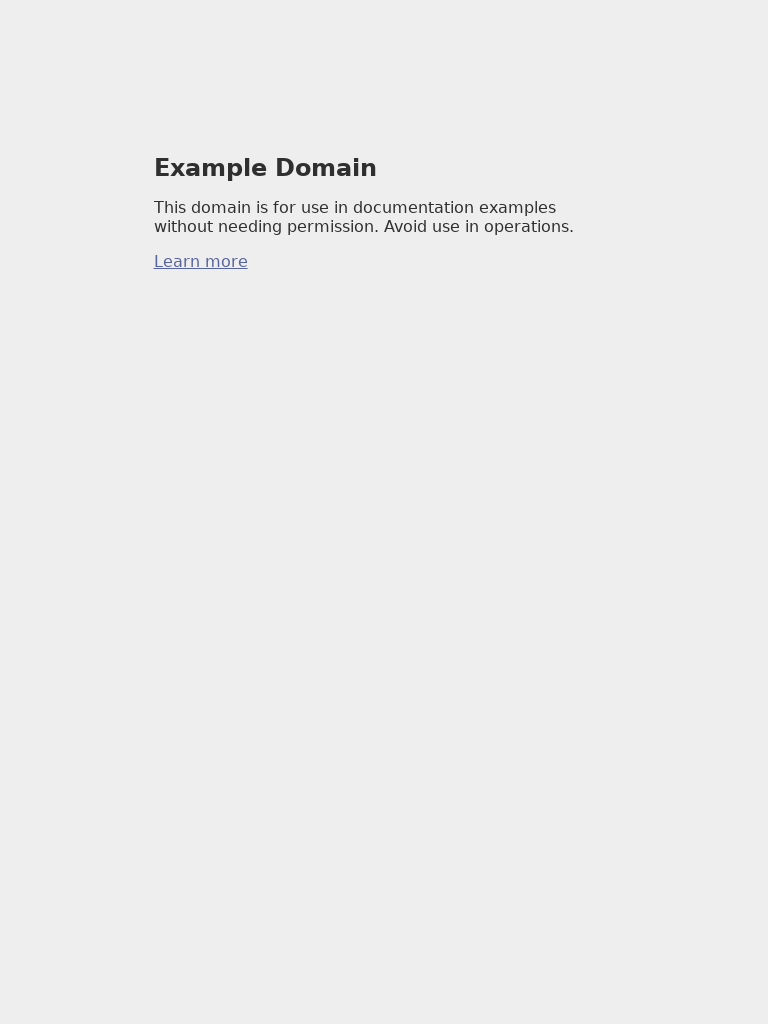

Reloaded page at Tablet viewport (768x1024)
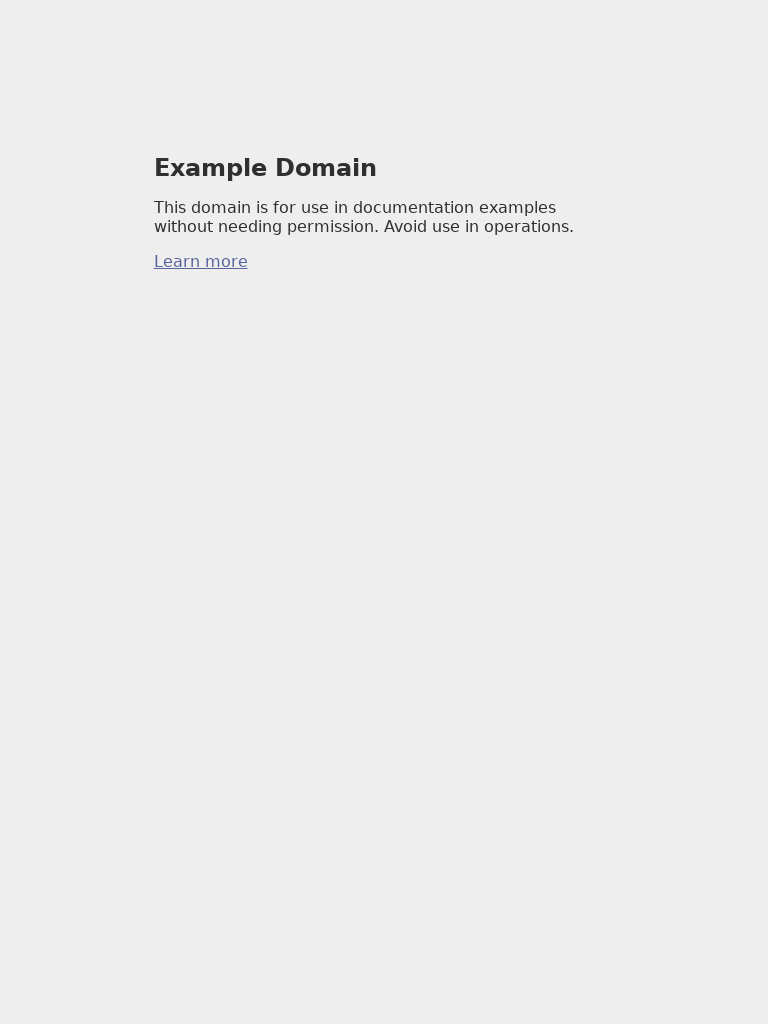

Page fully rendered at Tablet dimensions - network idle state reached
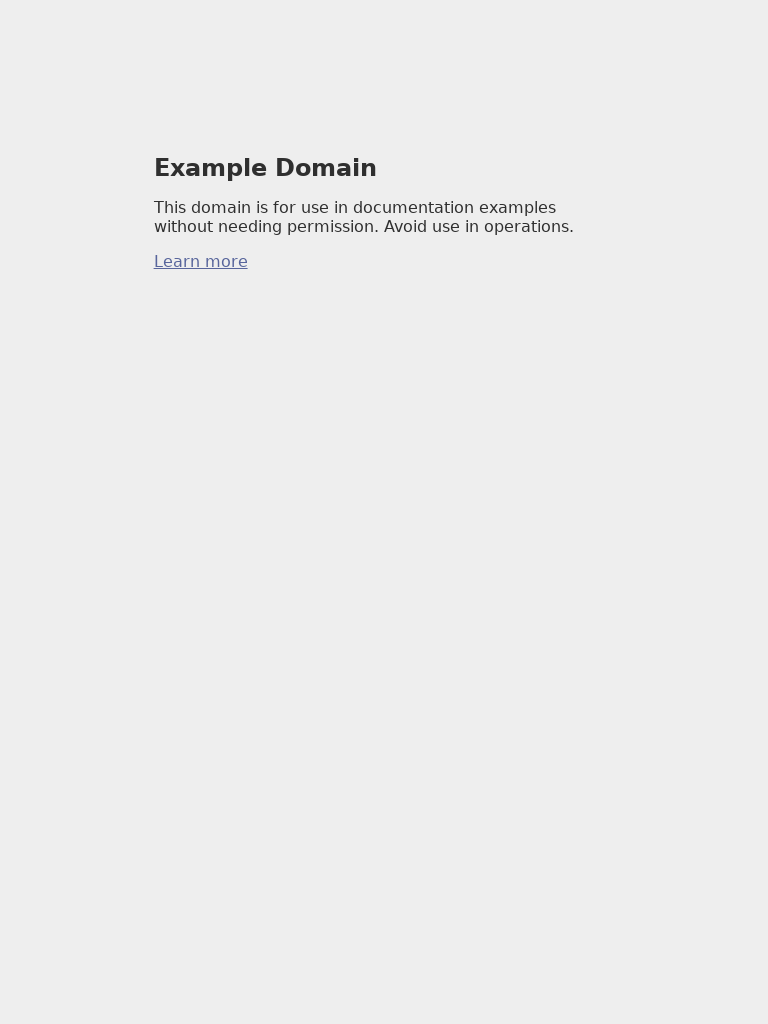

Set viewport size to Laptop dimensions (1366x768)
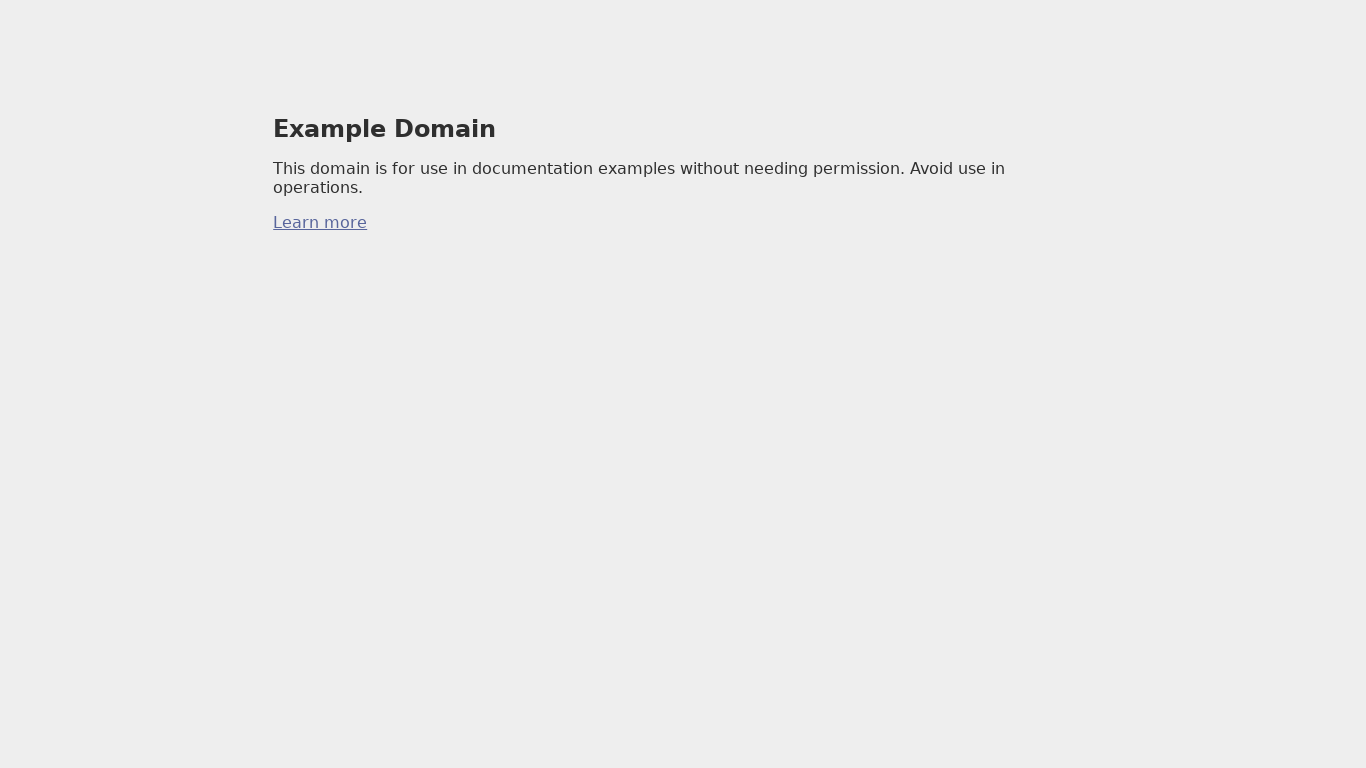

Reloaded page at Laptop viewport (1366x768)
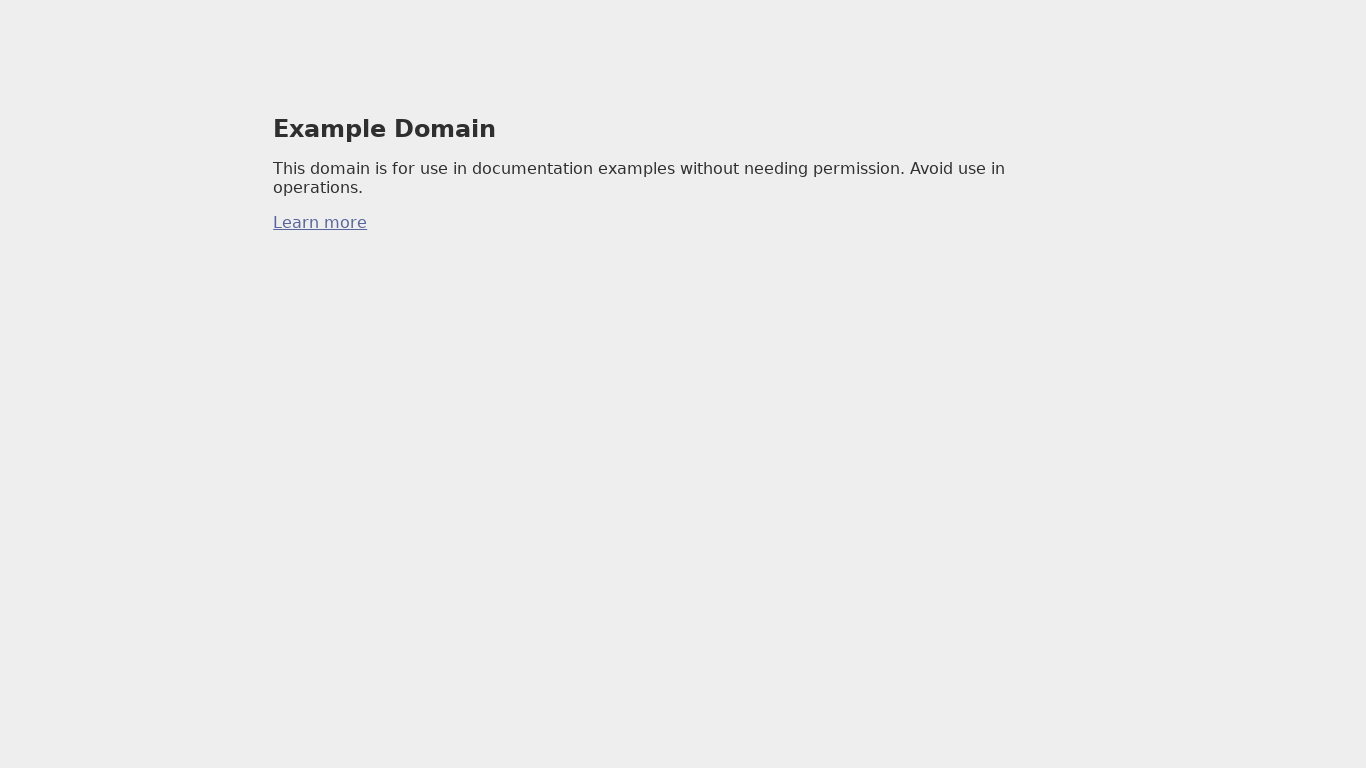

Page fully rendered at Laptop dimensions - network idle state reached
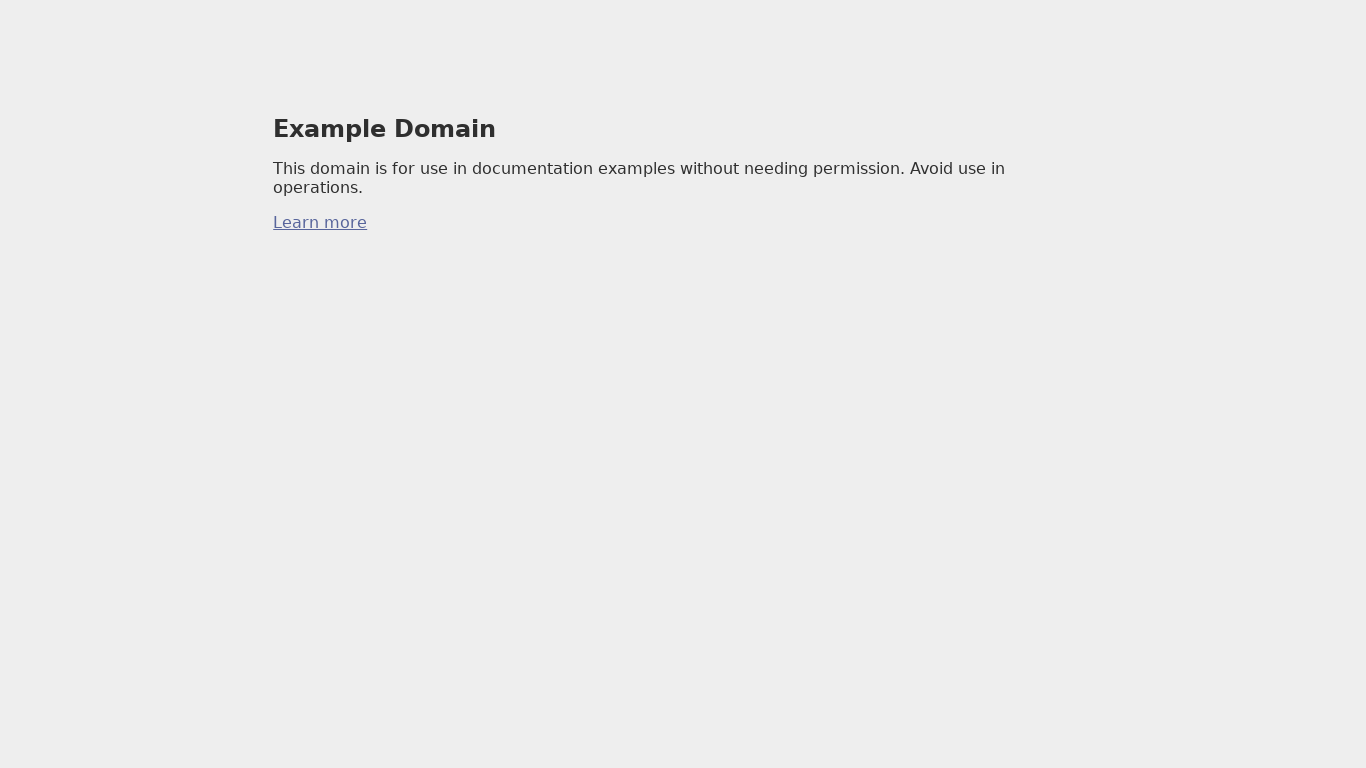

Set viewport size to iPad dimensions (768x1024)
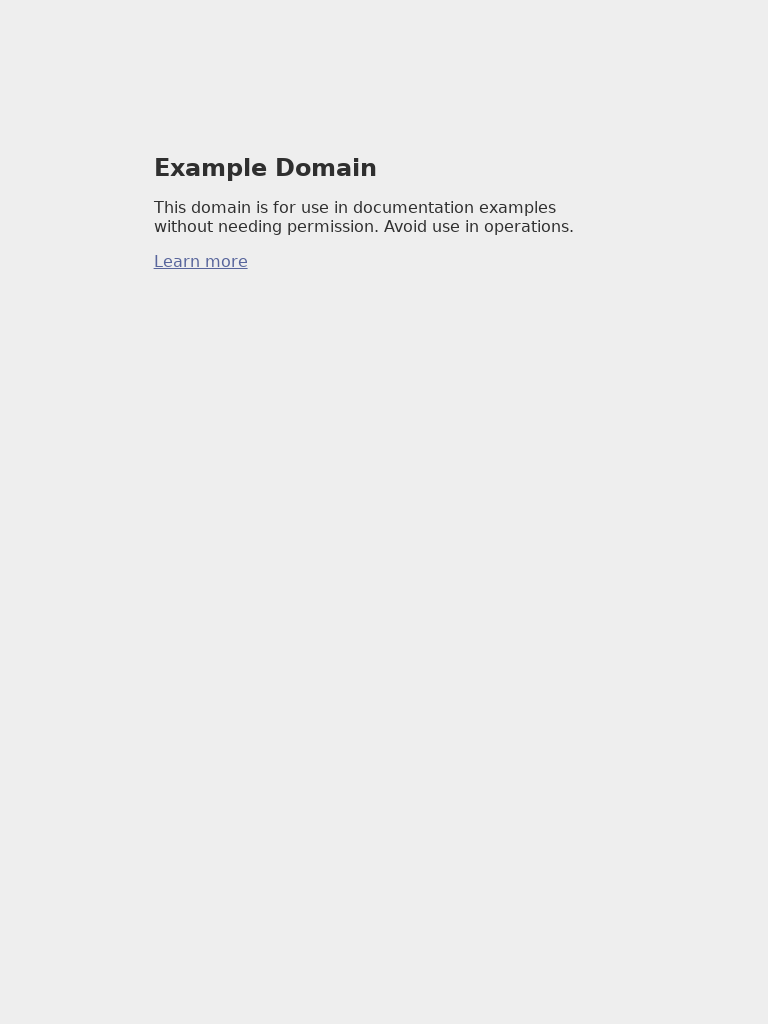

Reloaded page at iPad viewport (768x1024)
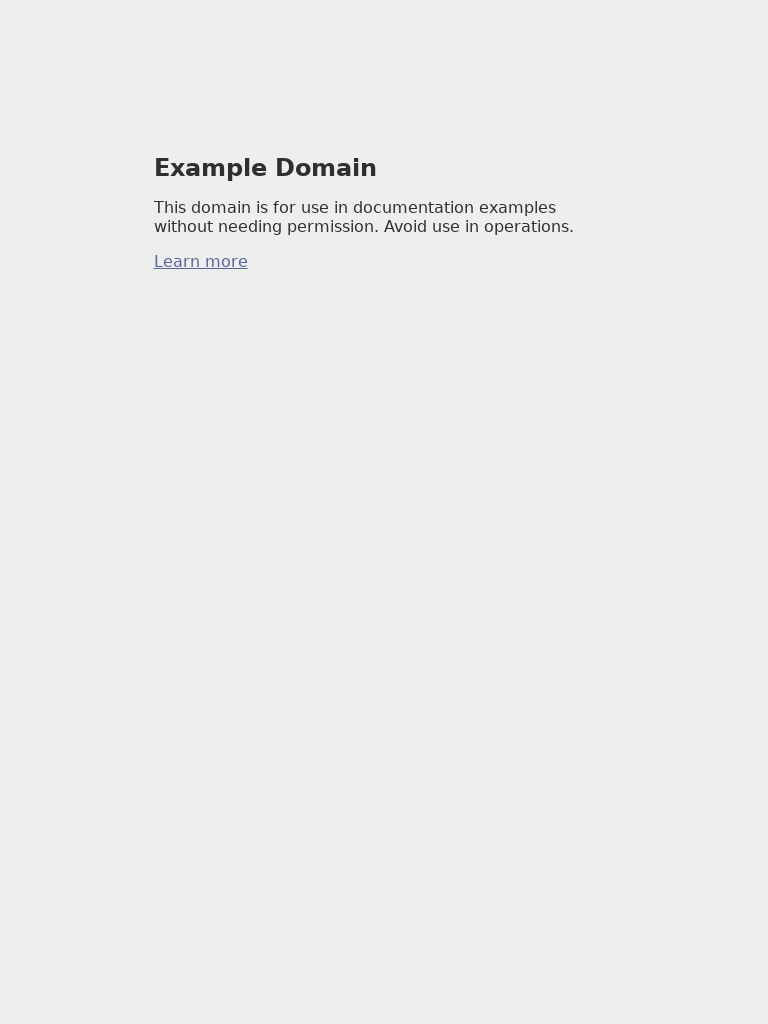

Page fully rendered at iPad dimensions - network idle state reached
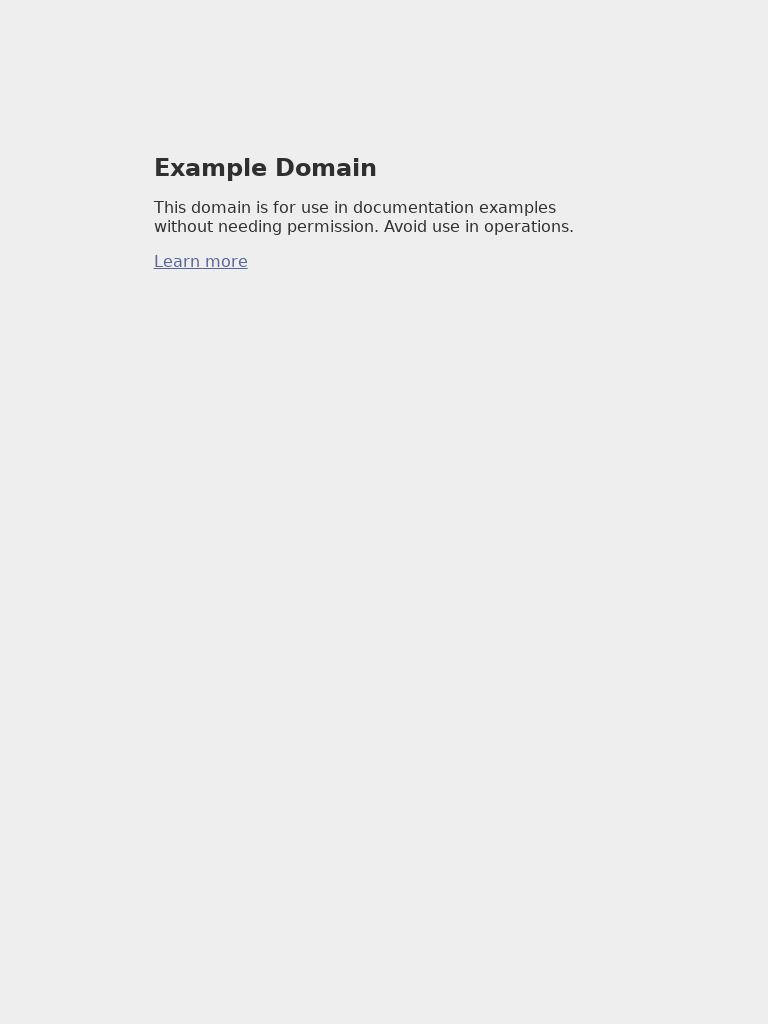

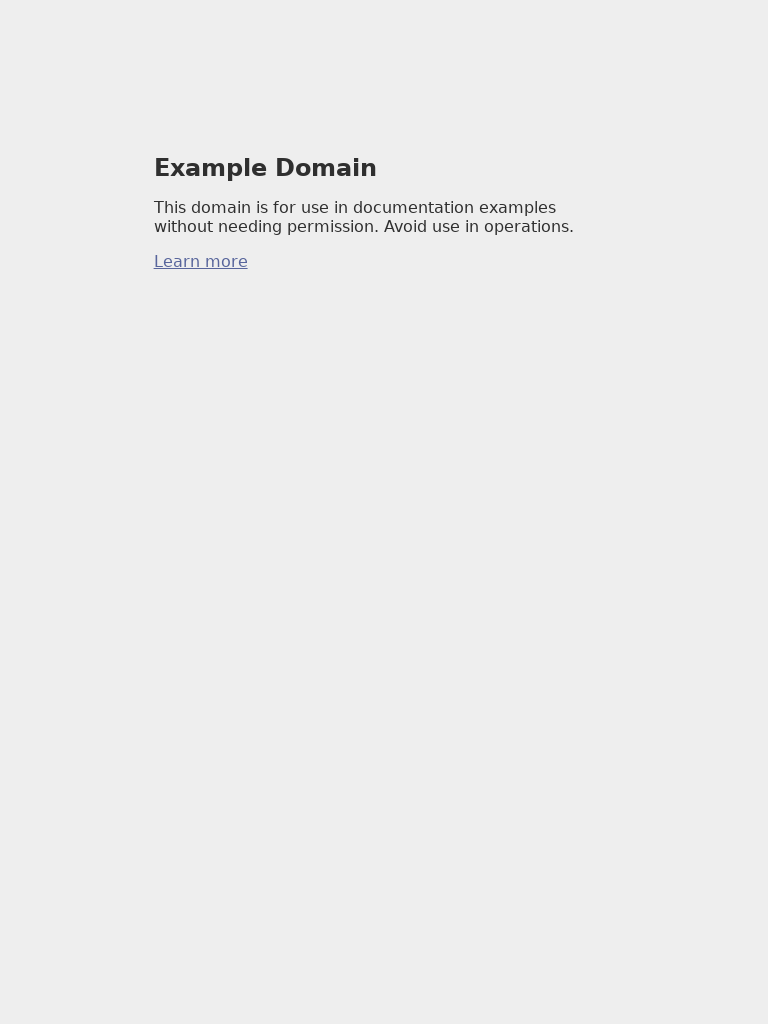